Tests successful login with valid credentials and verifies the secure area page

Starting URL: https://the-internet.herokuapp.com/login

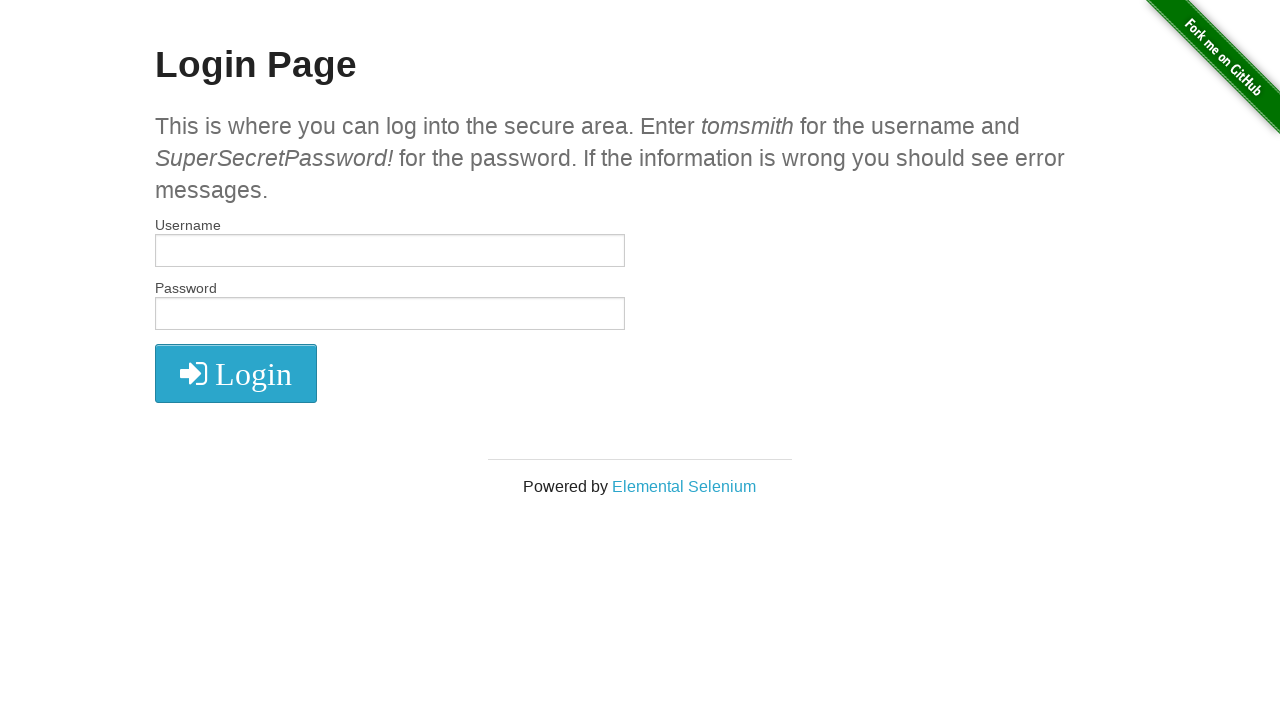

Filled username field with 'tomsmith' on xpath=//input[@name="username"]
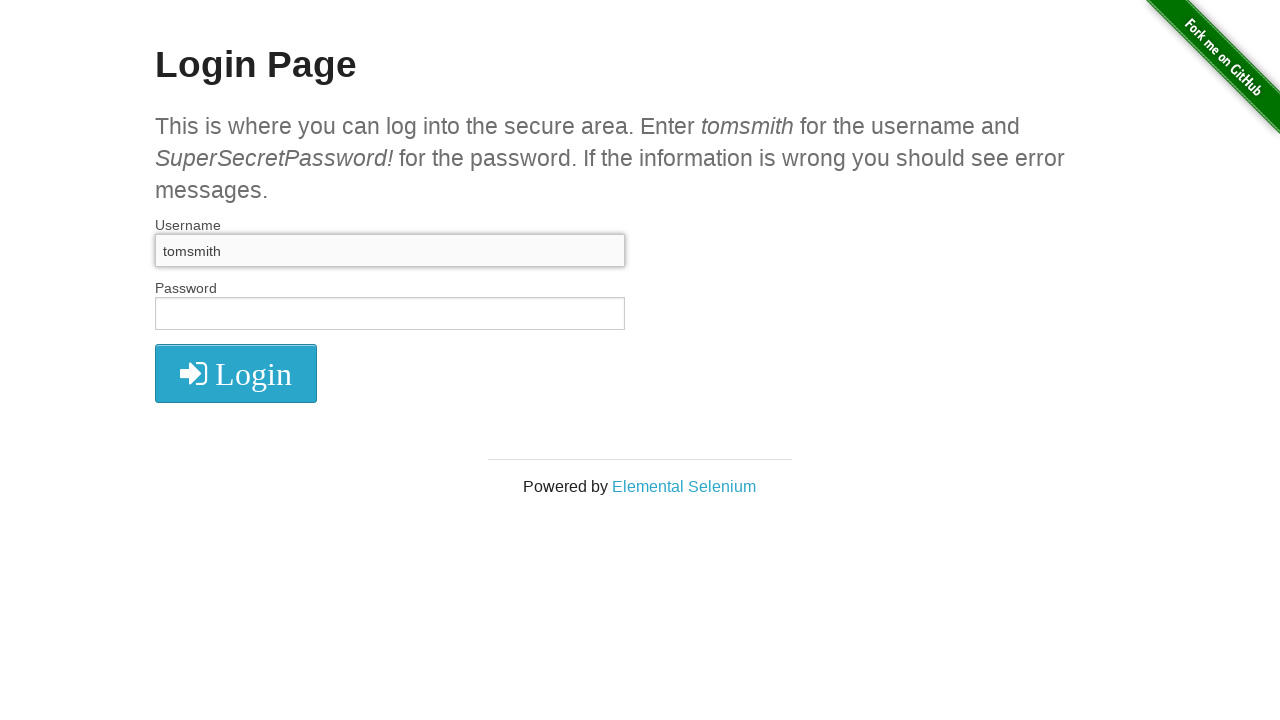

Filled password field with 'SuperSecretPassword!' on xpath=//input[@name="password"]
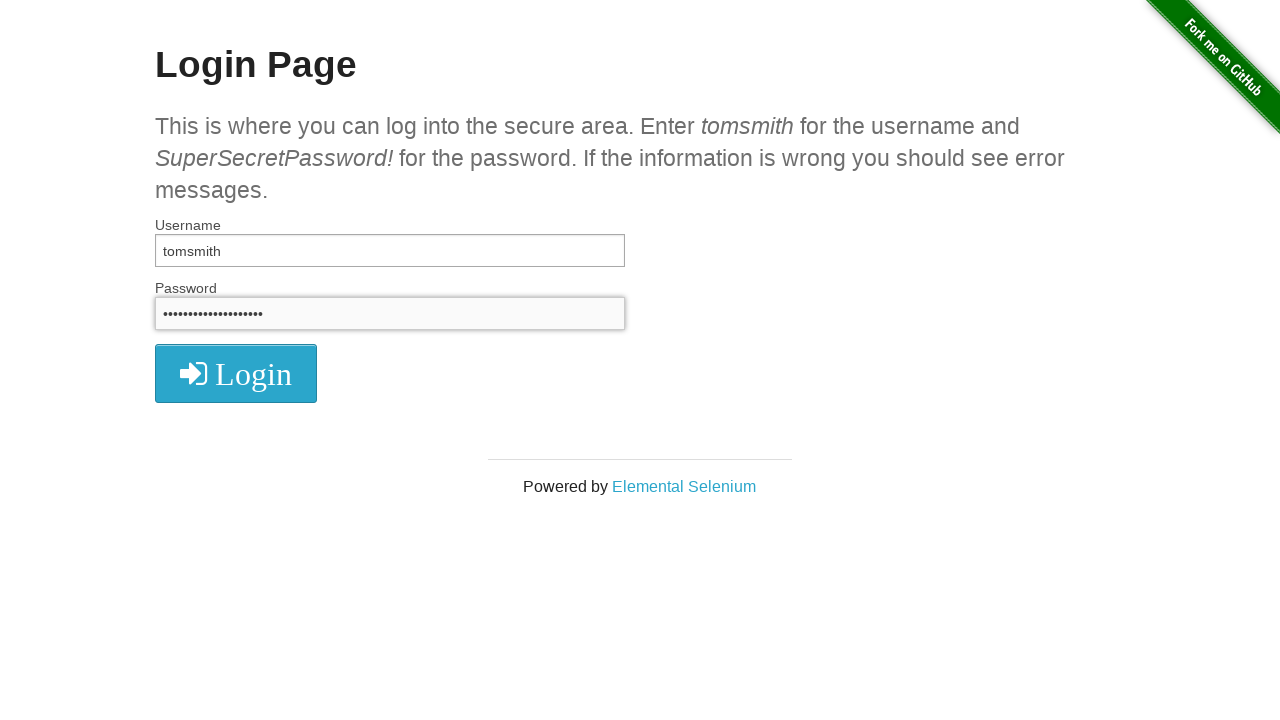

Clicked login button at (236, 374) on xpath=//i[@class="fa fa-2x fa-sign-in"]
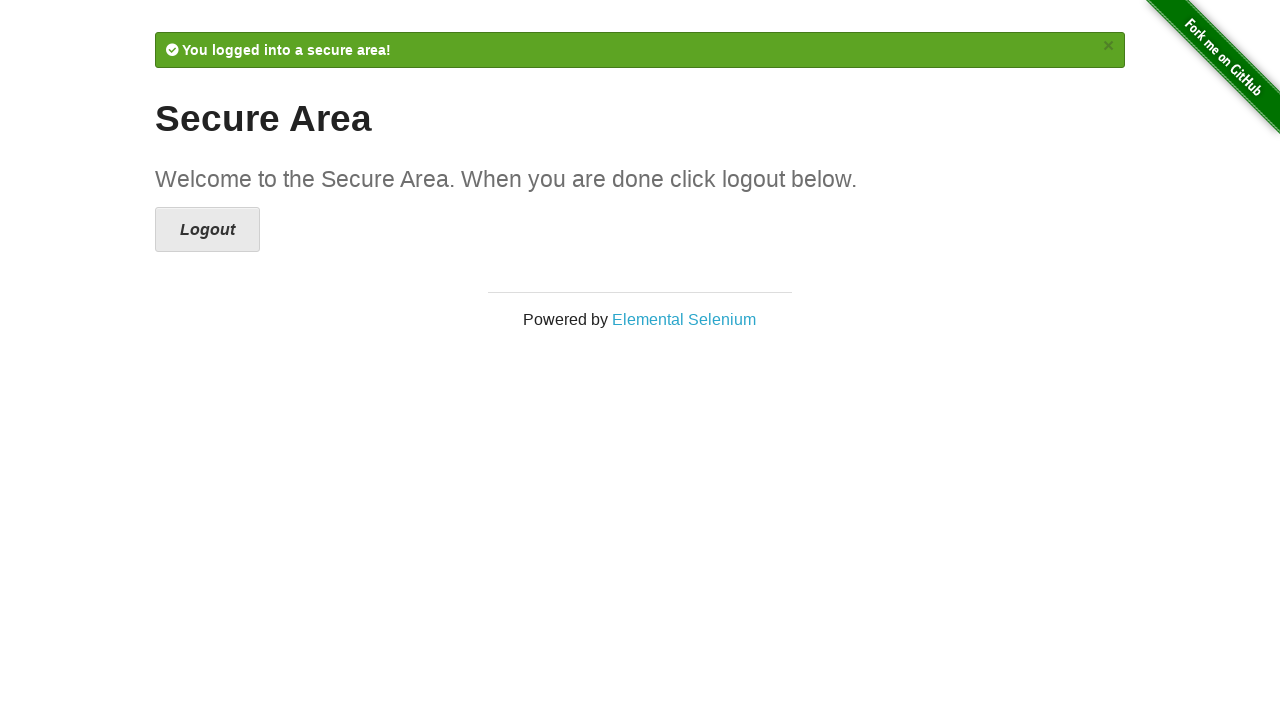

Verified '/secure' is present in the URL
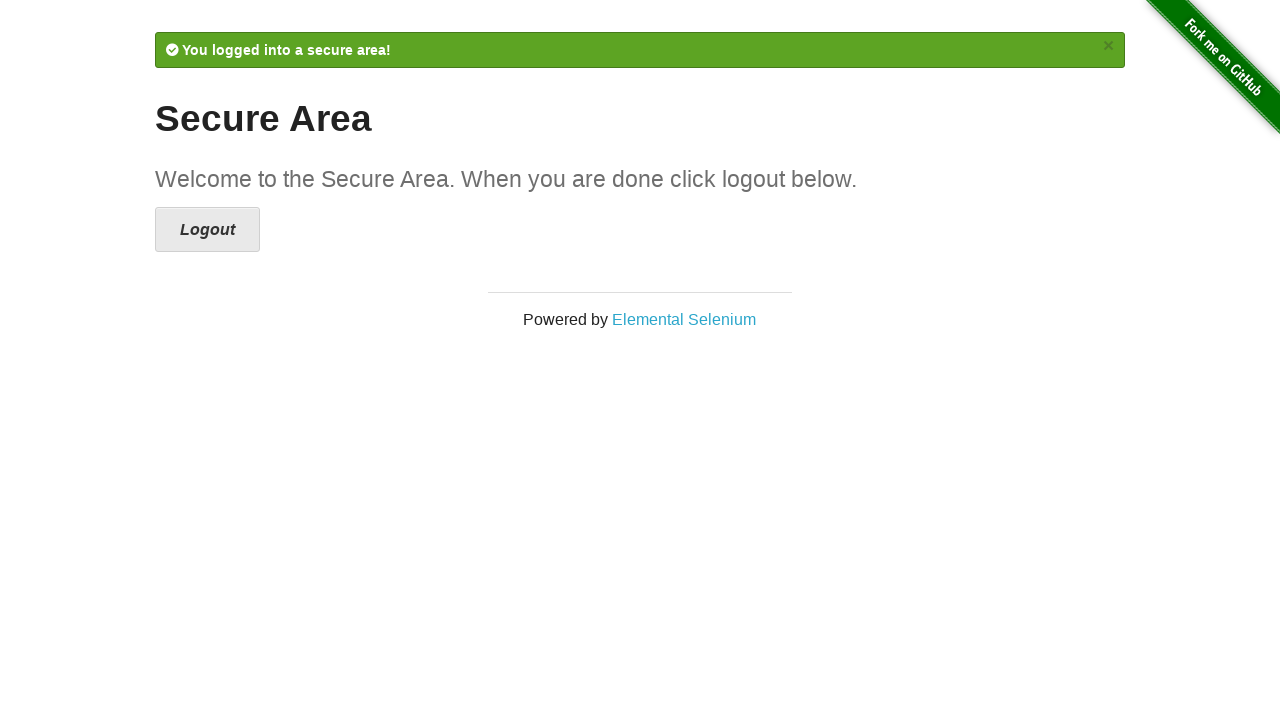

Waited for success flash message to appear
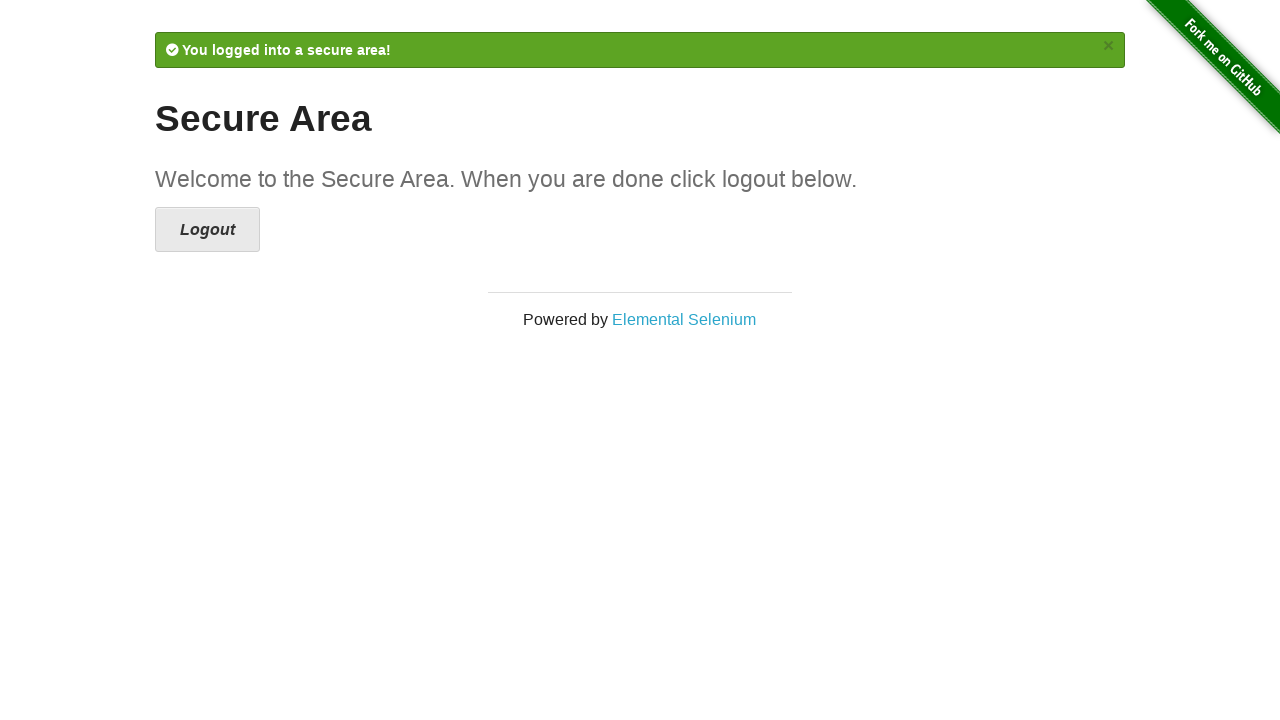

Verified success flash message is visible
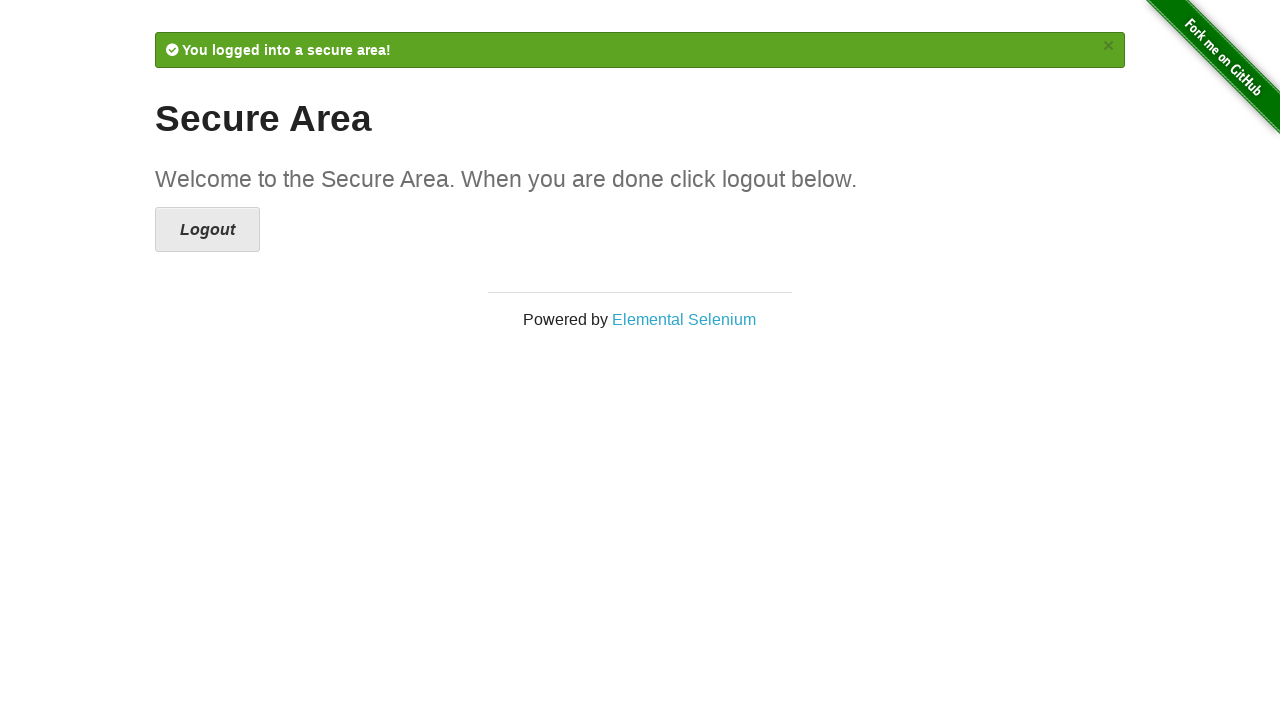

Verified success message contains 'secure area!' text
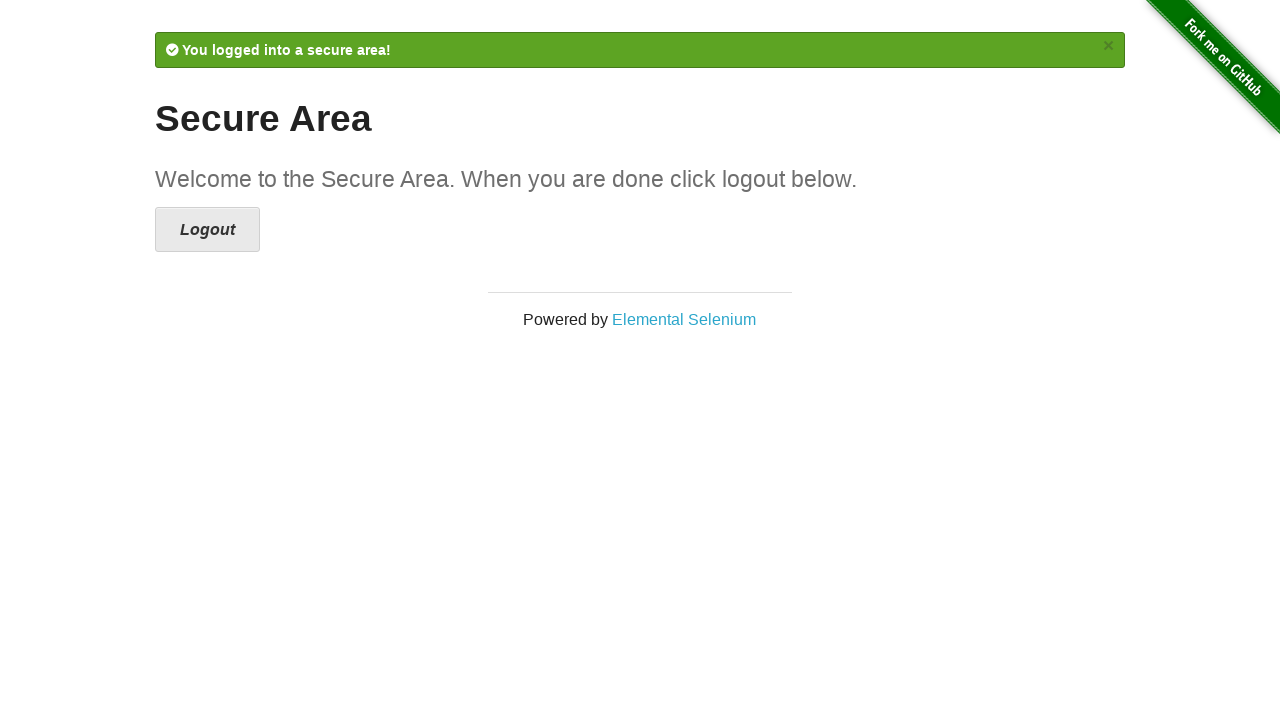

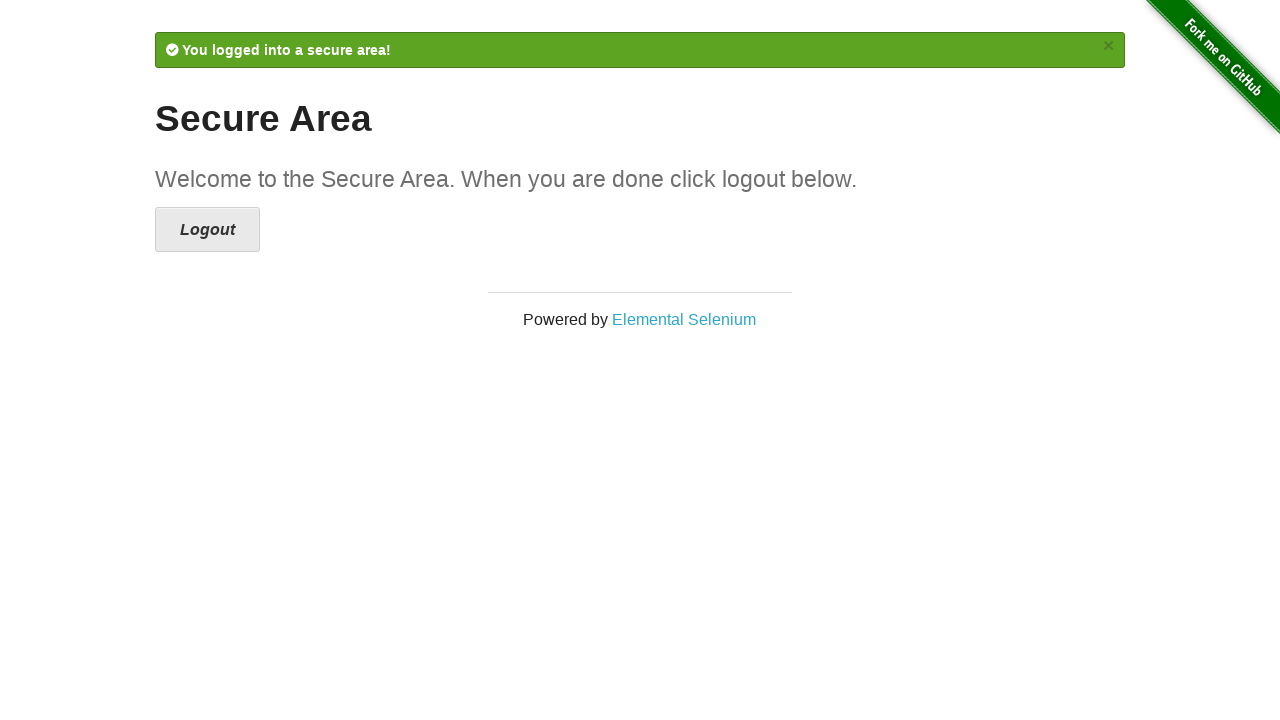